Tests opting out of A/B testing by visiting the split test page, adding an opt-out cookie, refreshing, and verifying the page shows "No A/B Test" heading.

Starting URL: http://the-internet.herokuapp.com/abtest

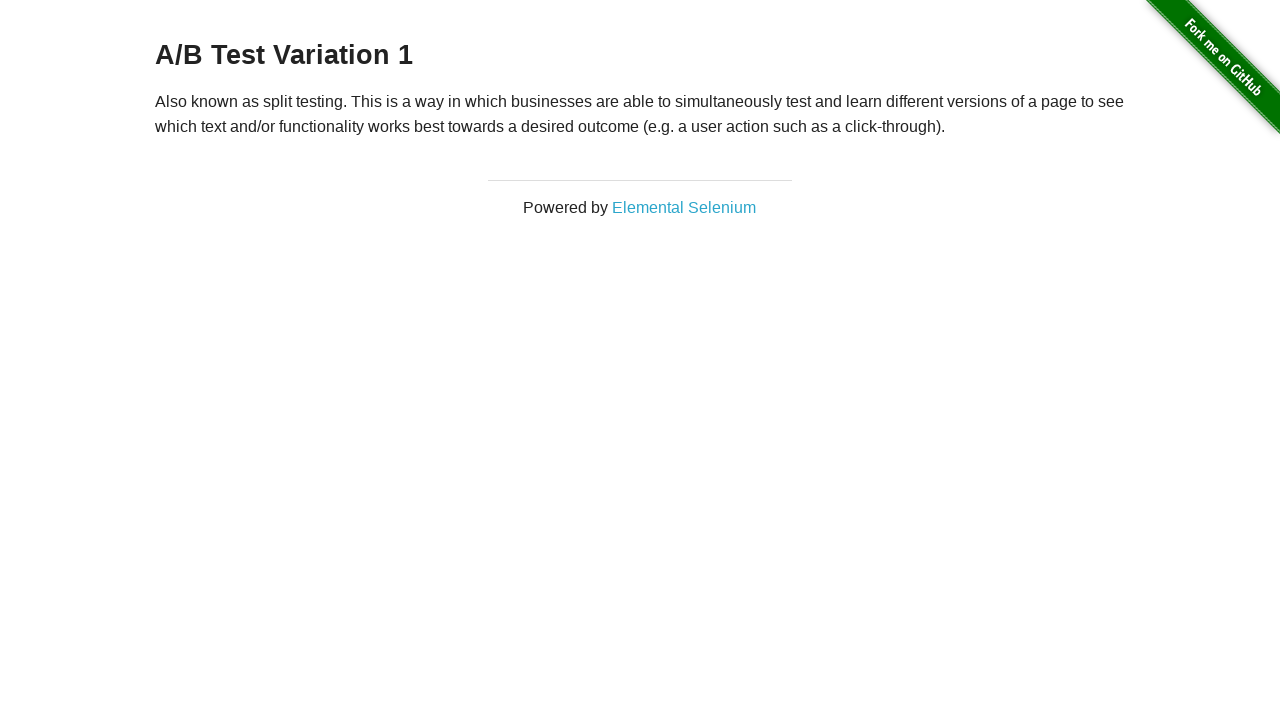

Navigated to A/B test page
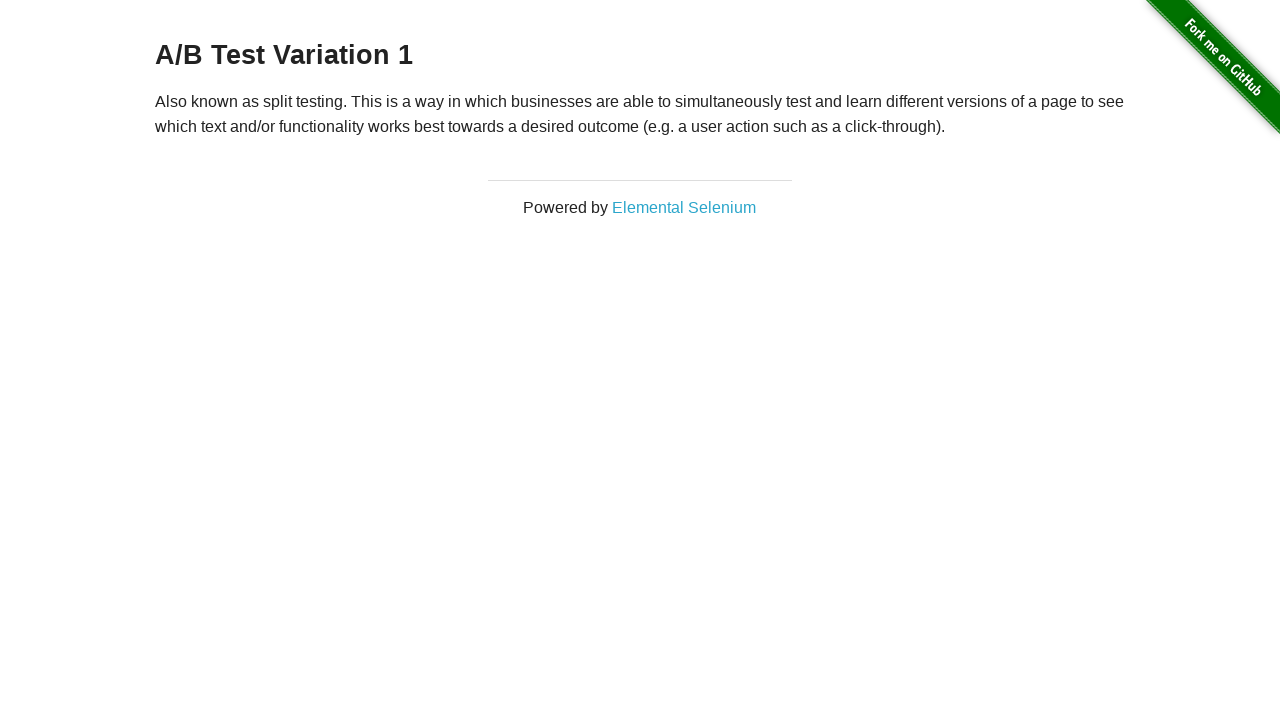

Located h3 heading element
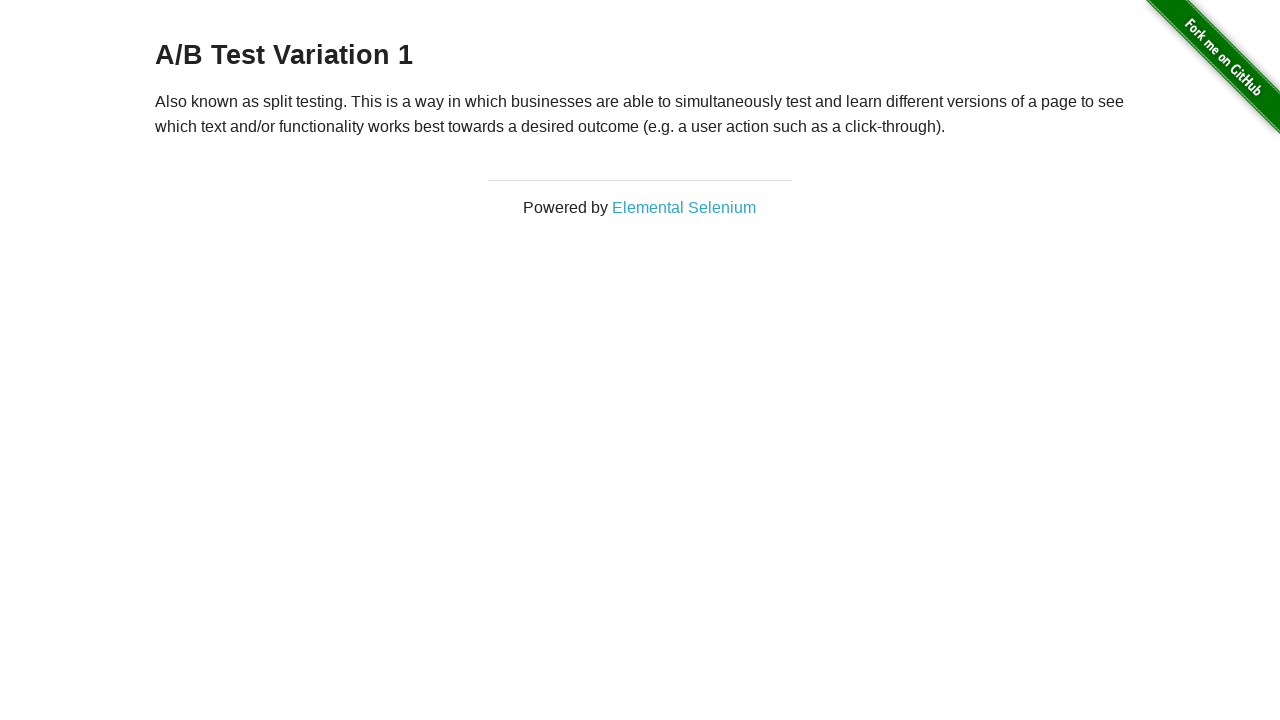

Retrieved heading text: 'A/B Test Variation 1'
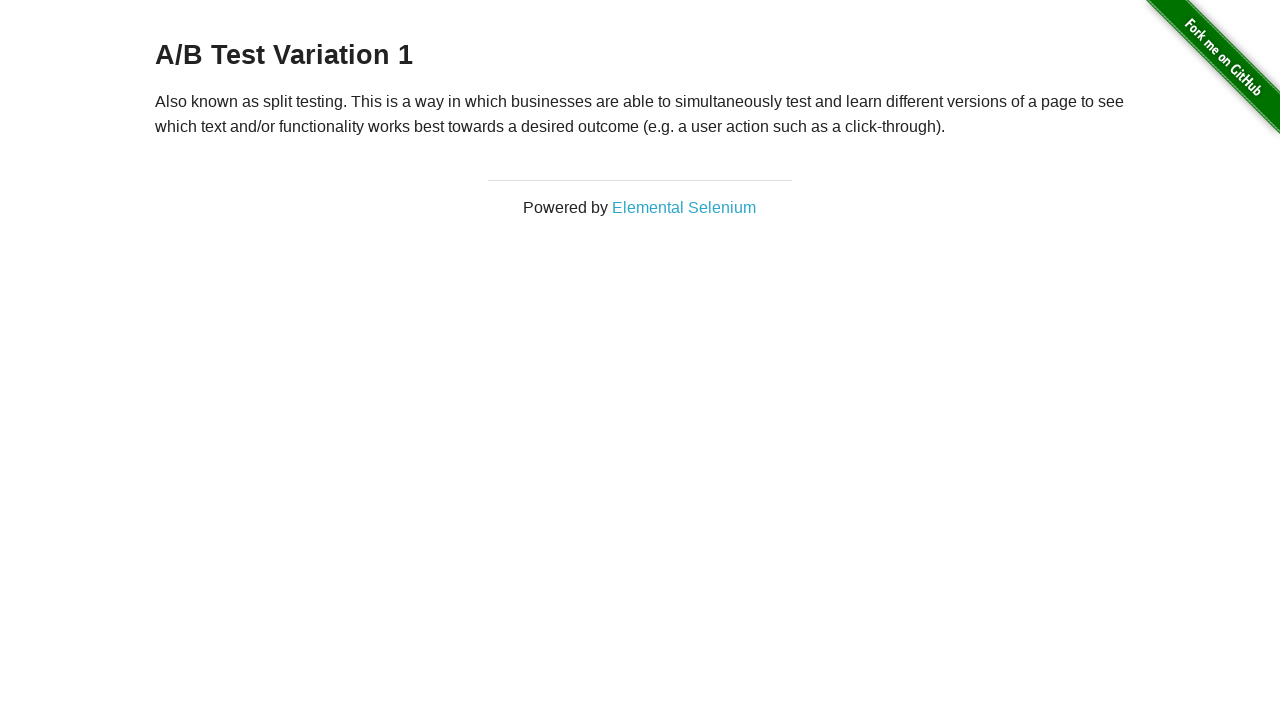

Added optimizelyOptOut cookie
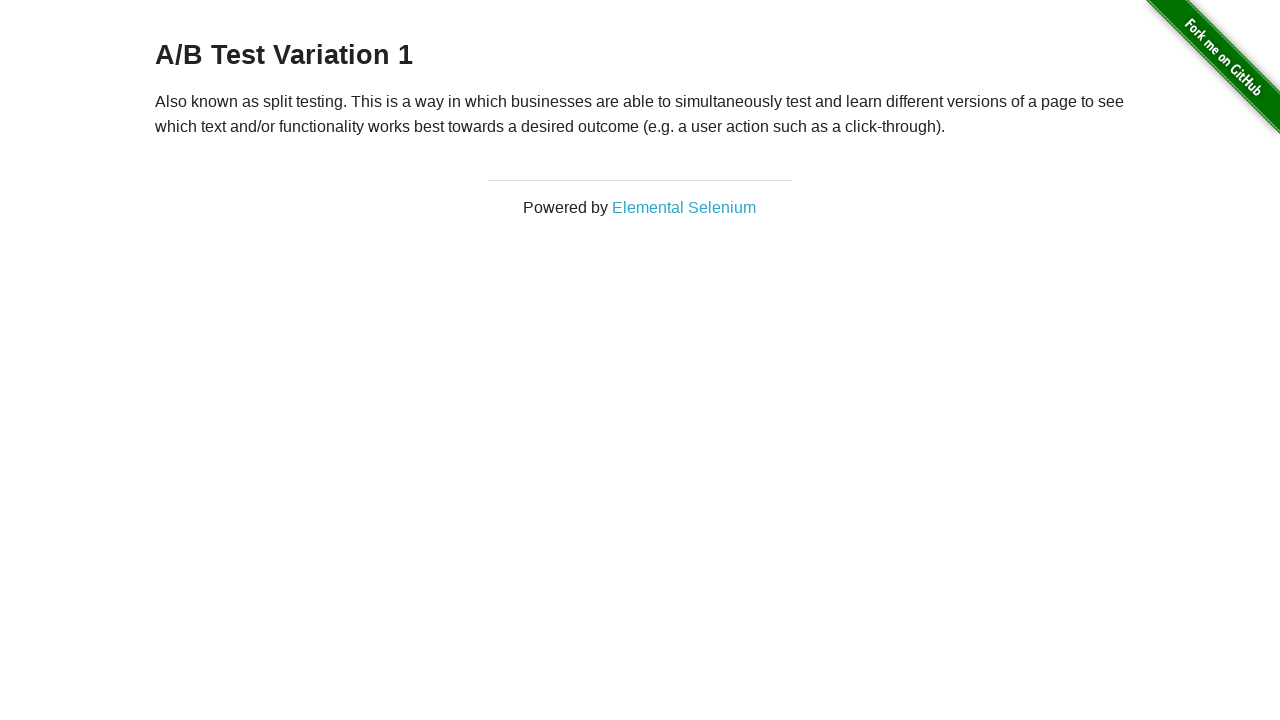

Reloaded page after adding opt-out cookie
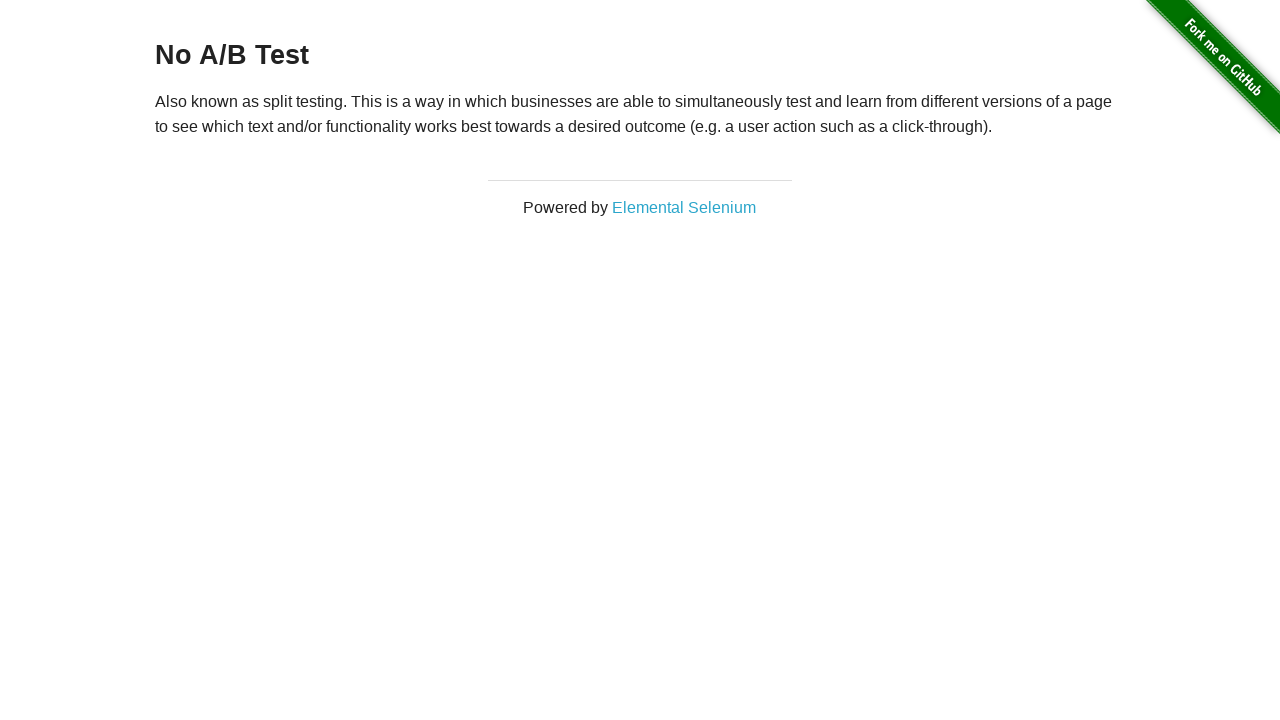

Waited for h3 heading to be present
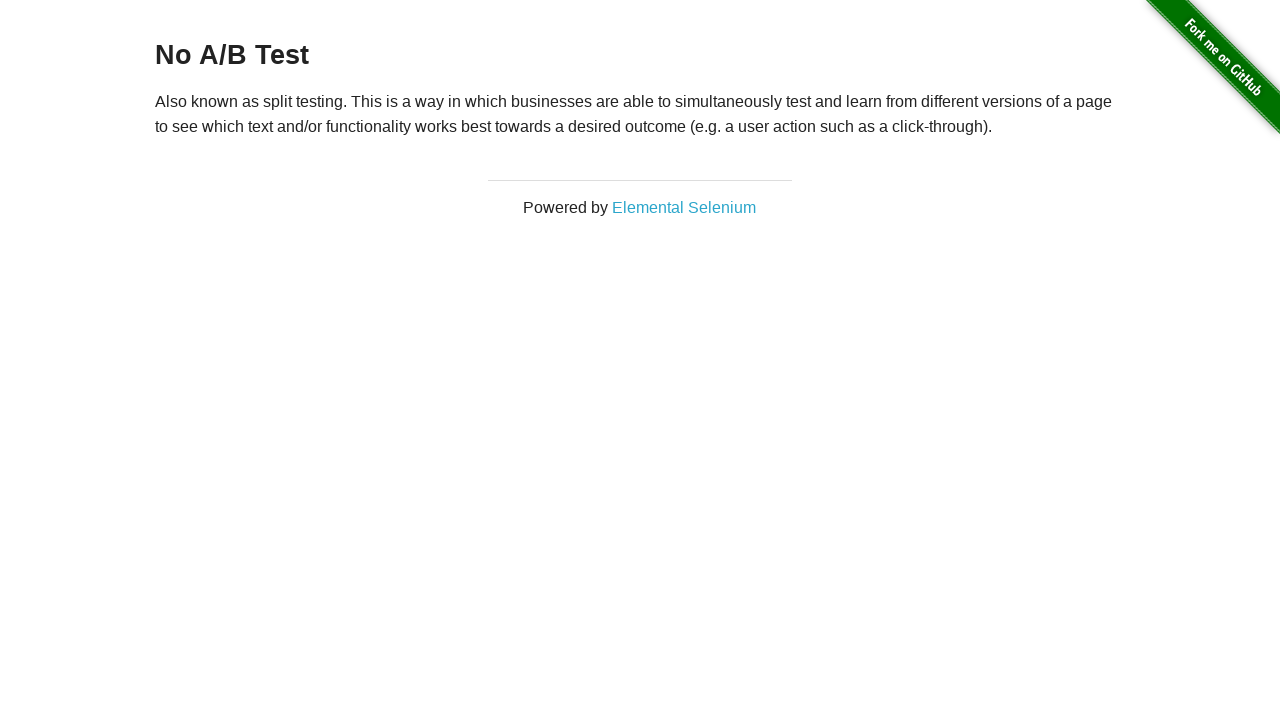

Verified heading displays 'No A/B Test'
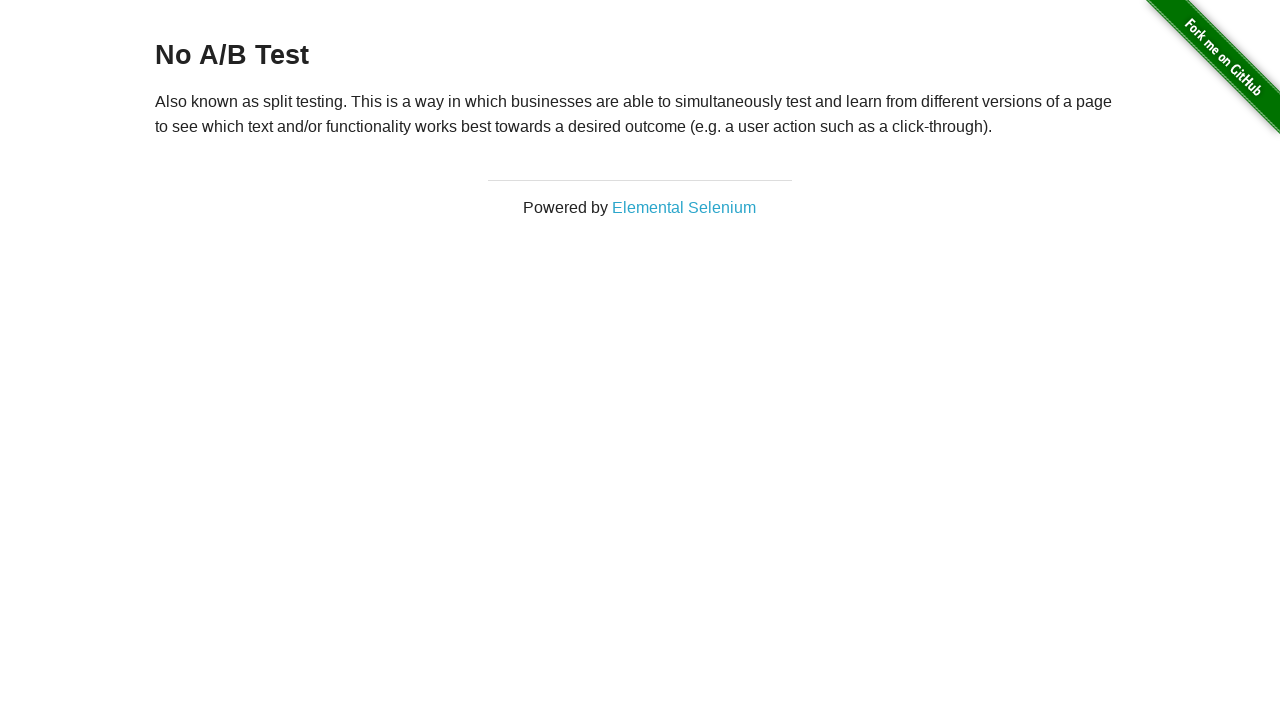

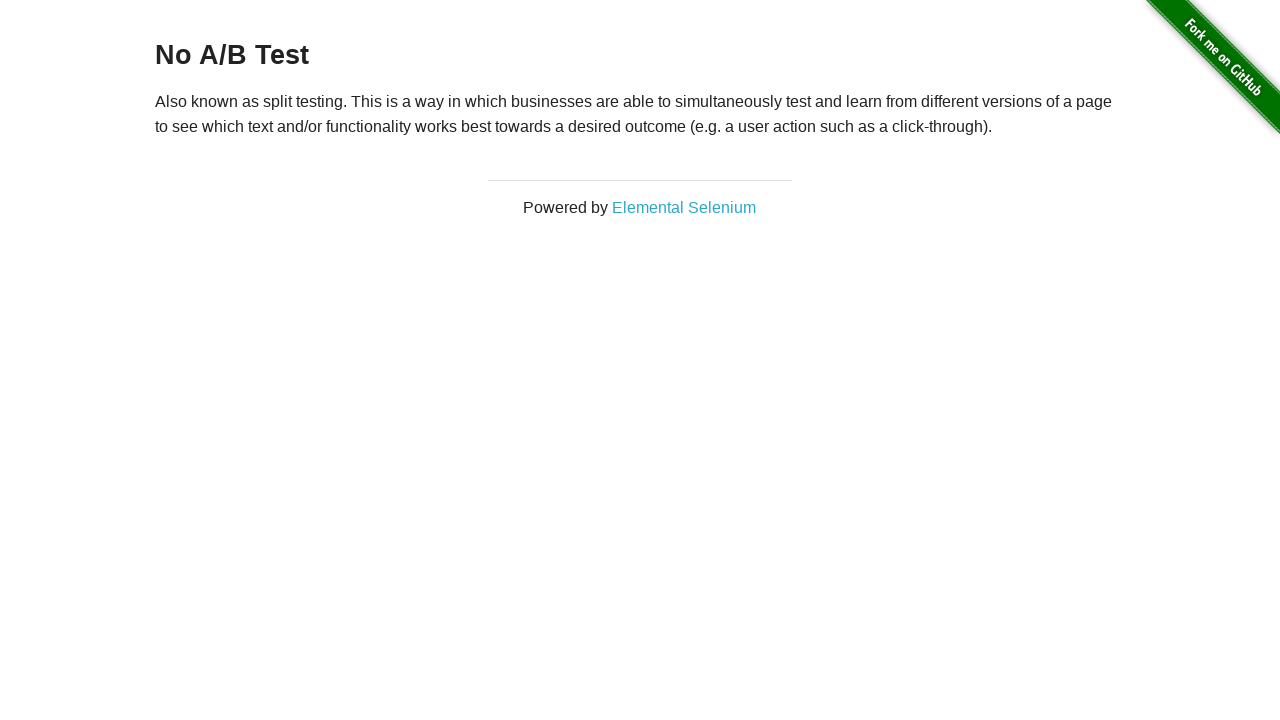